Tests element visibility and state checking on FreeCRM homepage, verifying login button display and enabling status, then interacting with a dropdown menu

Starting URL: https://www.freecrm.com/

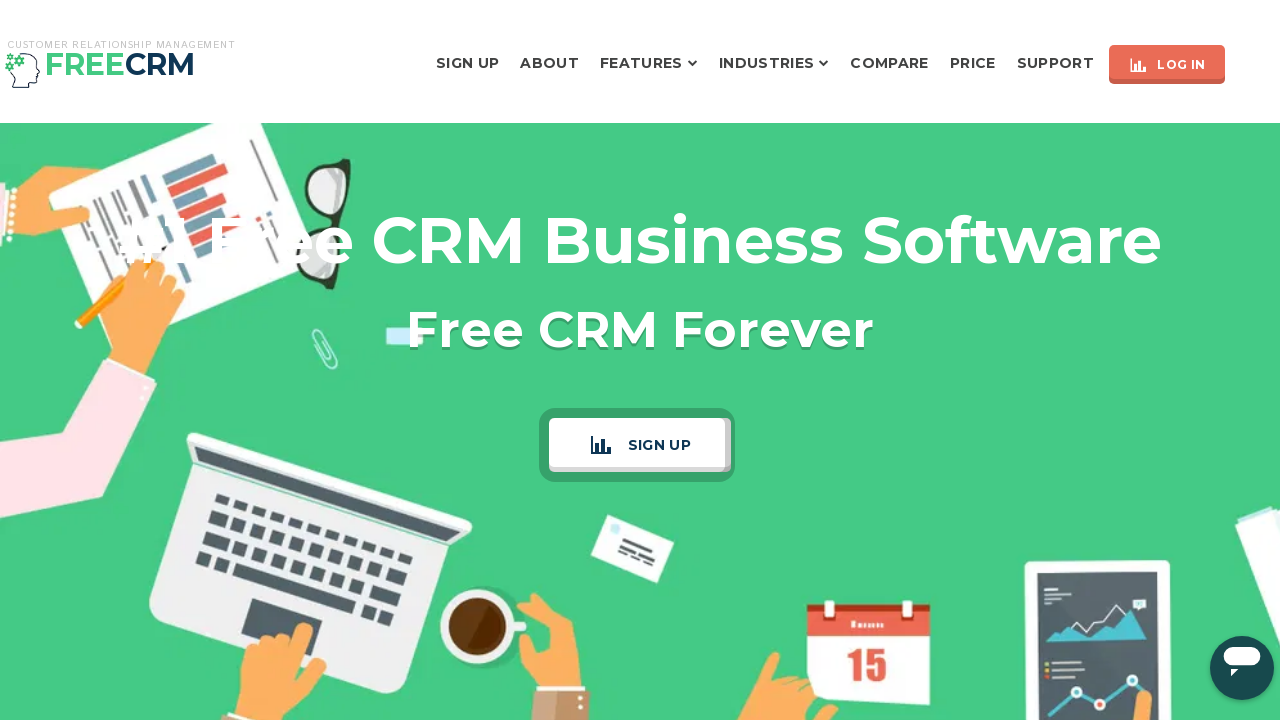

Checked if login button is visible on FreeCRM homepage
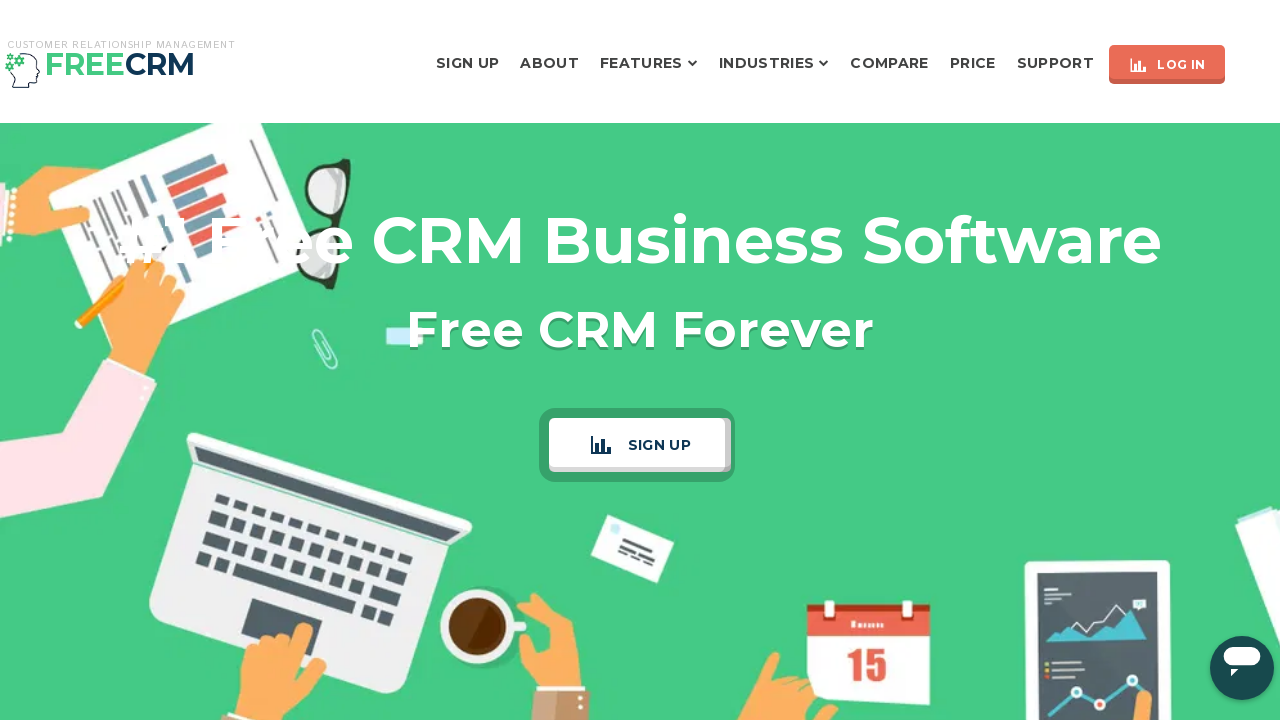

Verified login button is enabled
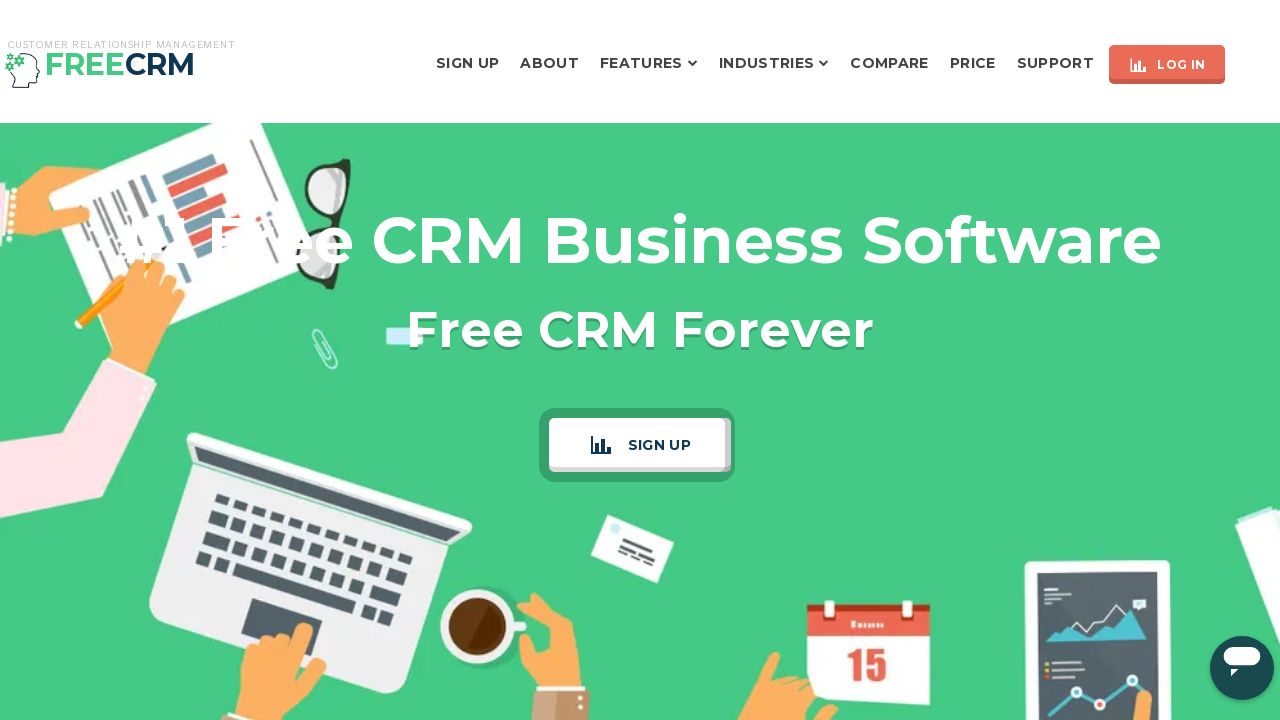

Clicked on dropdown link at (641, 63) on a[href='#']
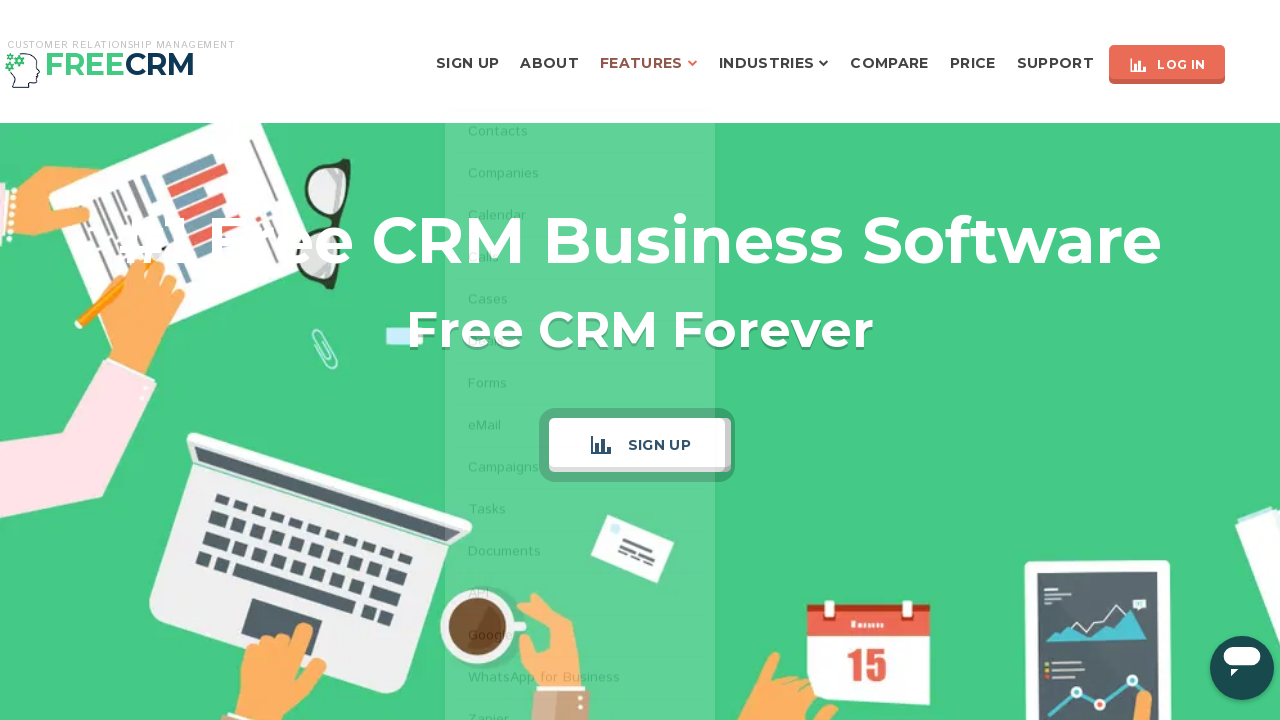

Verified 'CRM for Any Business' dropdown option is visible
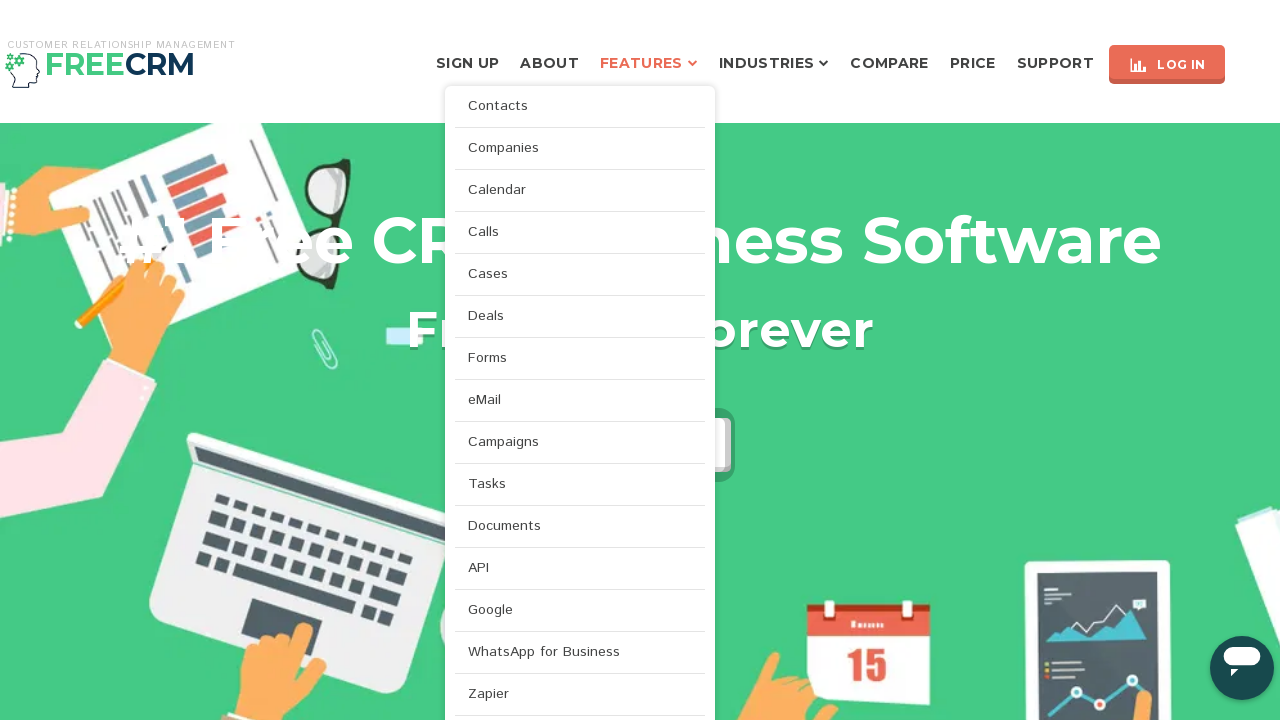

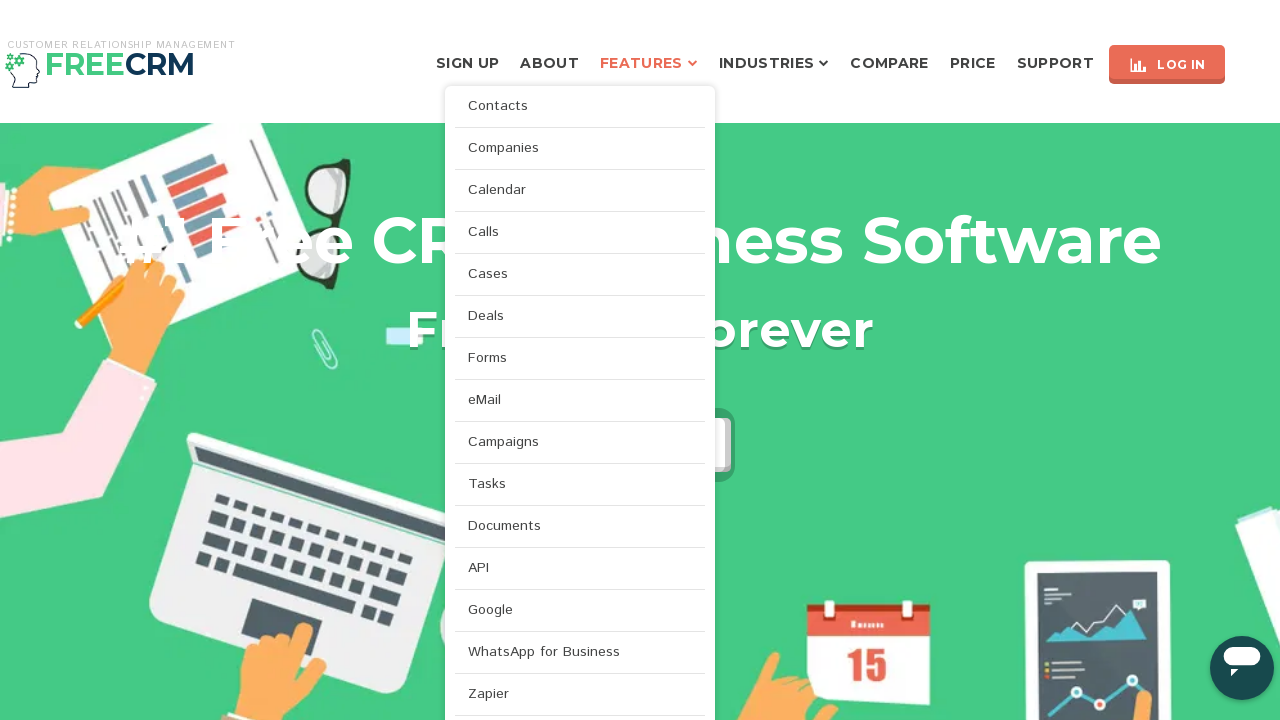